Tests double-click functionality on W3Schools tryit editor by entering text in field1, double-clicking a button to copy text to field2, and verifying the copy operation

Starting URL: https://www.w3schools.com/tags/tryit.asp?filename=tryhtml5_ev_ondblclick3

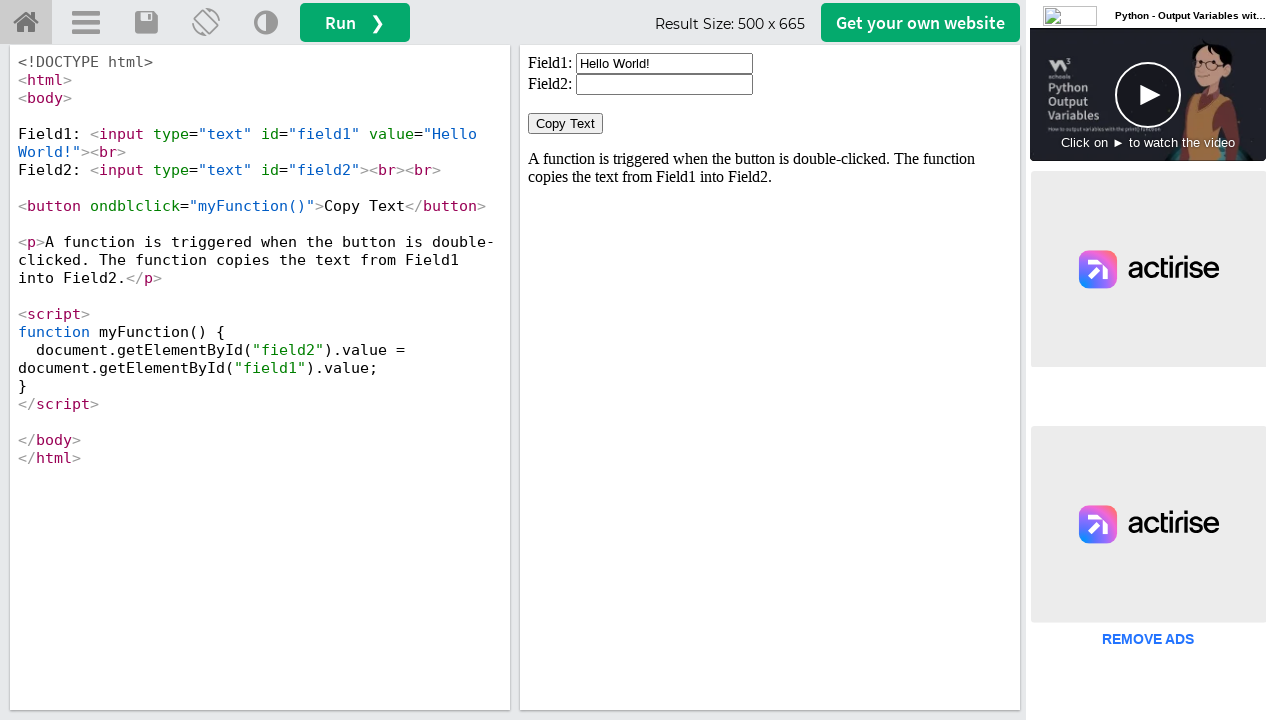

Located iframe element containing the demo
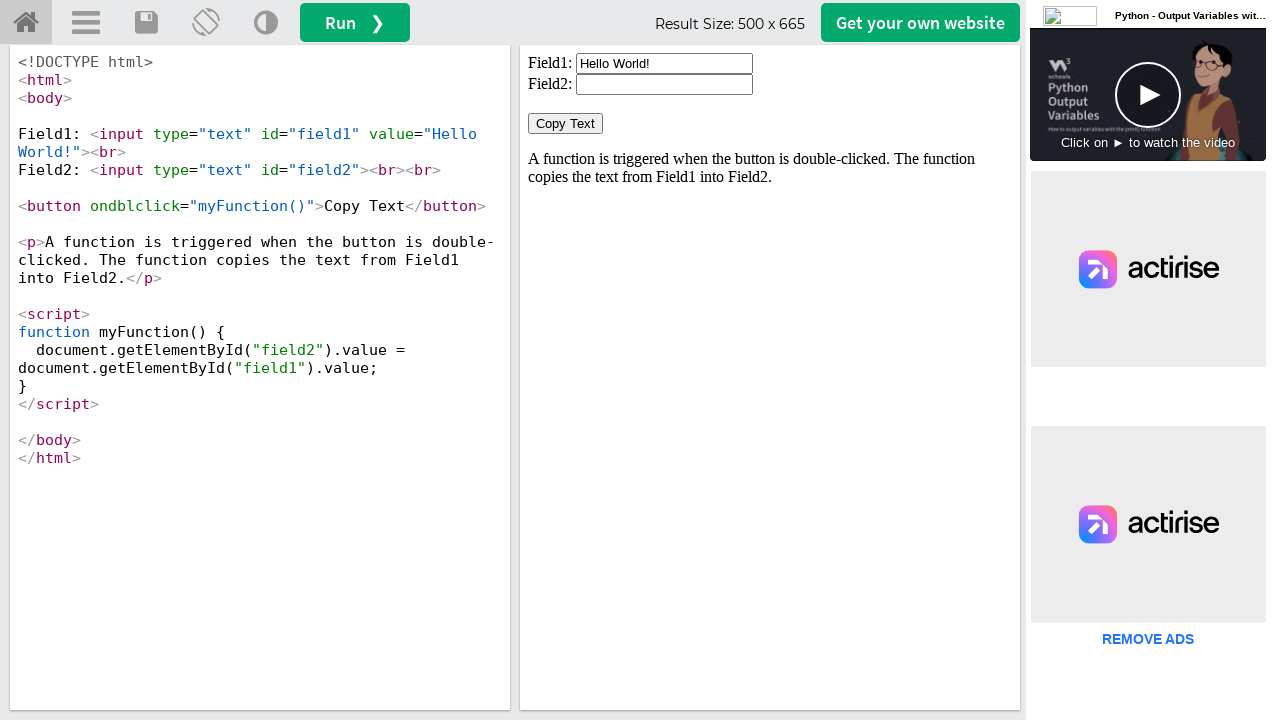

Cleared field1 in the iframe on #iframeResult >> internal:control=enter-frame >> #field1
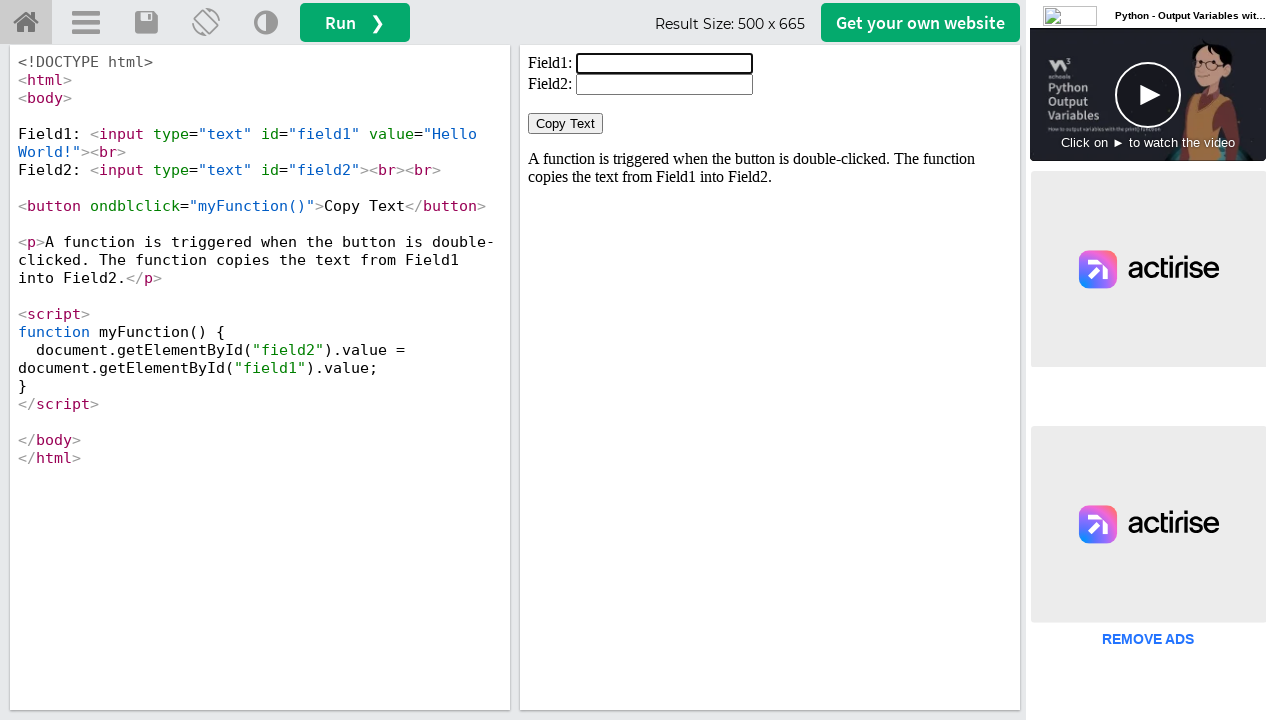

Filled field1 with 'Welcome' text on #iframeResult >> internal:control=enter-frame >> #field1
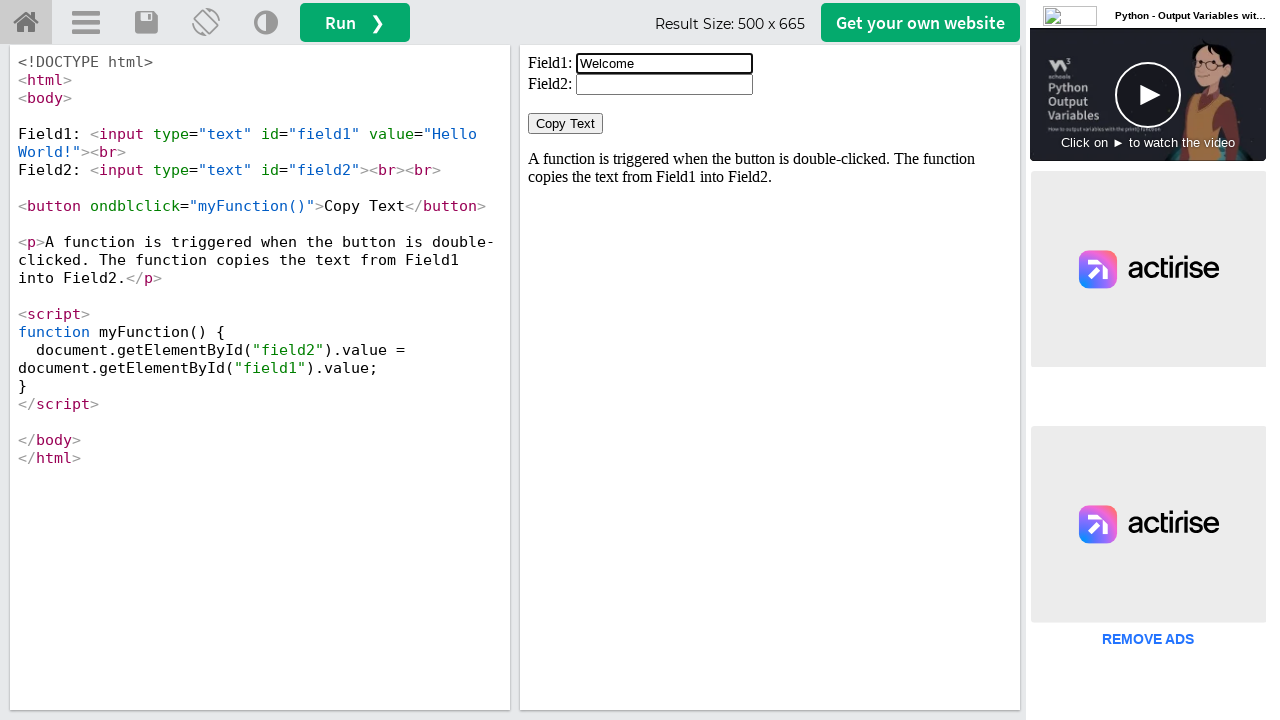

Double-clicked the Copy Text button to copy text from field1 to field2 at (566, 124) on #iframeResult >> internal:control=enter-frame >> button:has-text('Copy Text')
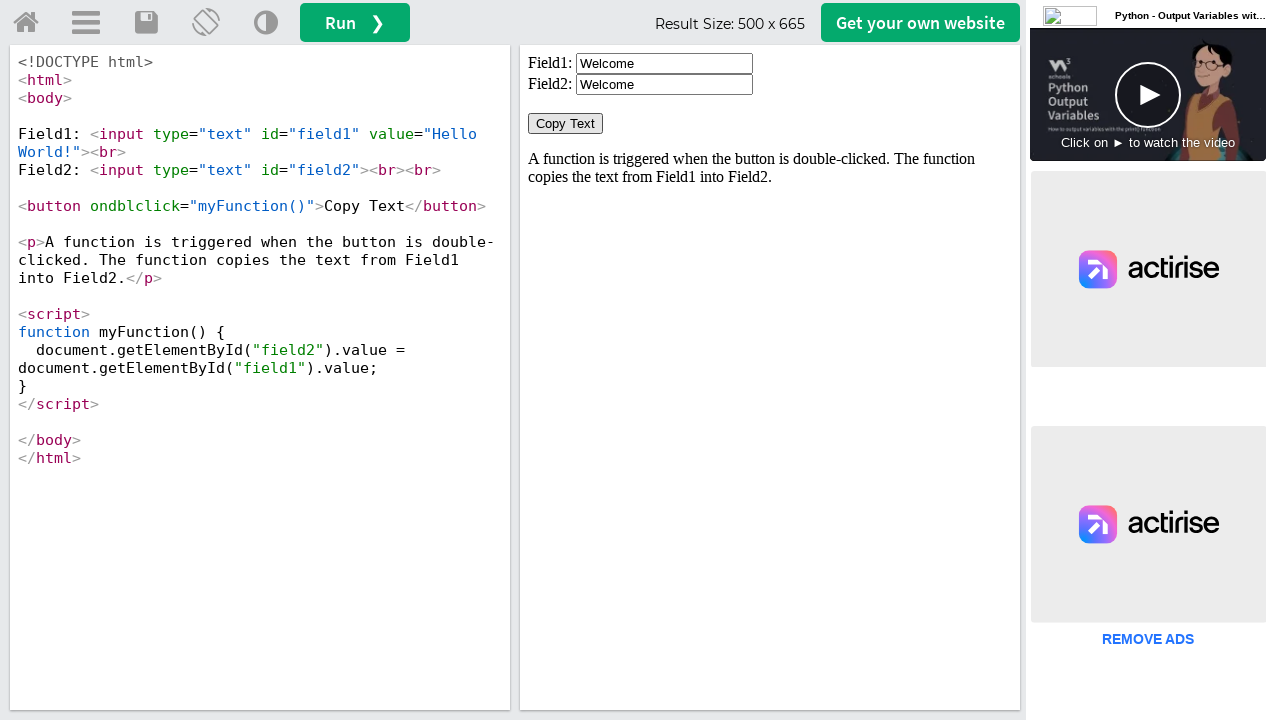

Retrieved value from field2 to verify copy operation
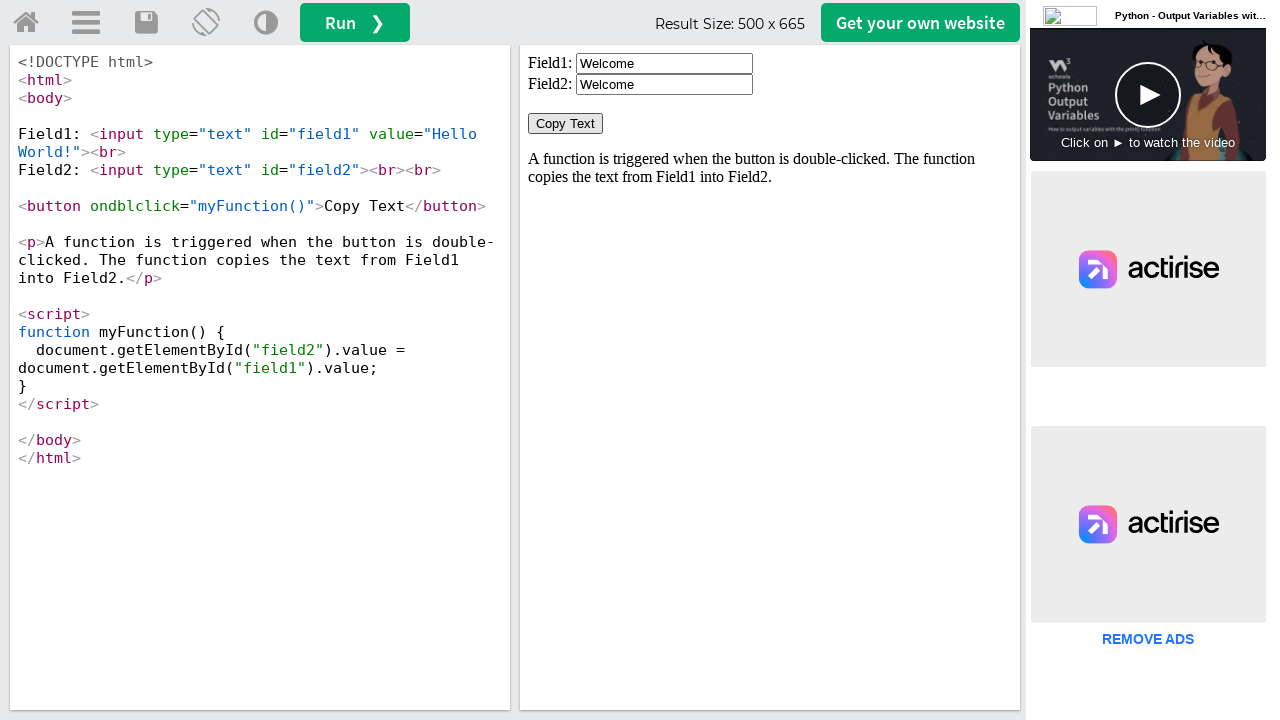

Verified that field2 contains 'Welcome' - copy operation successful
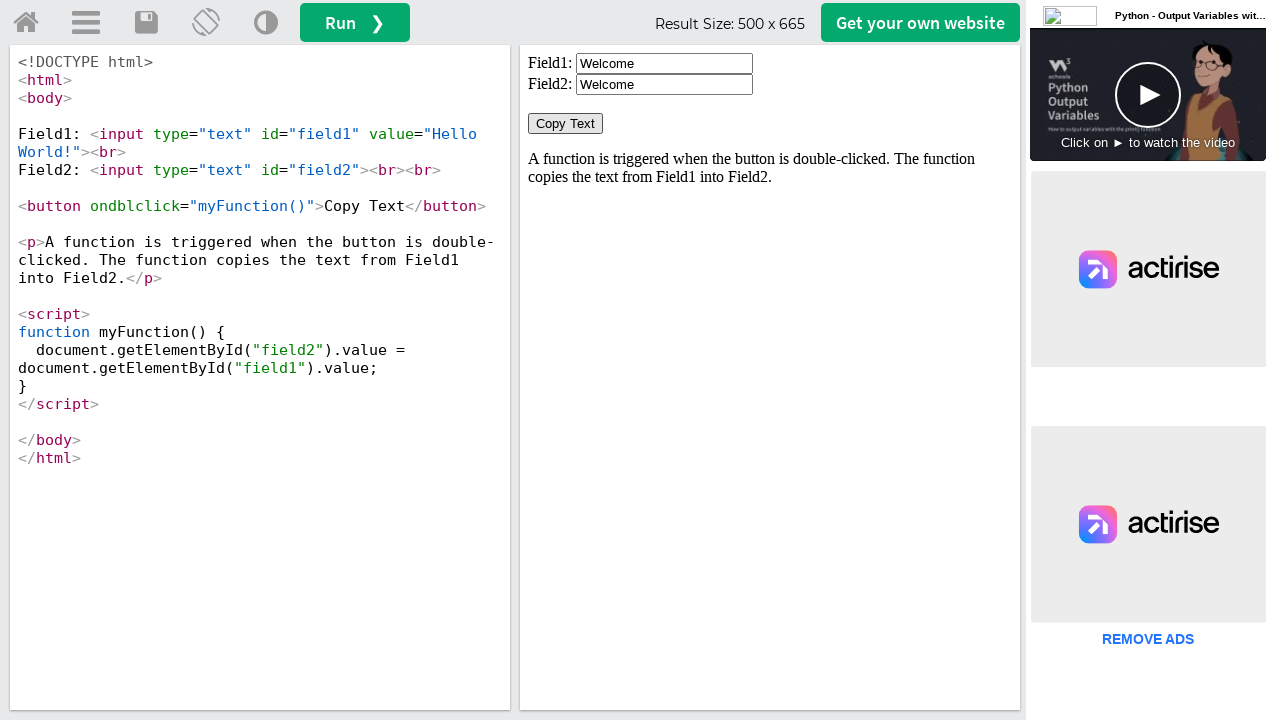

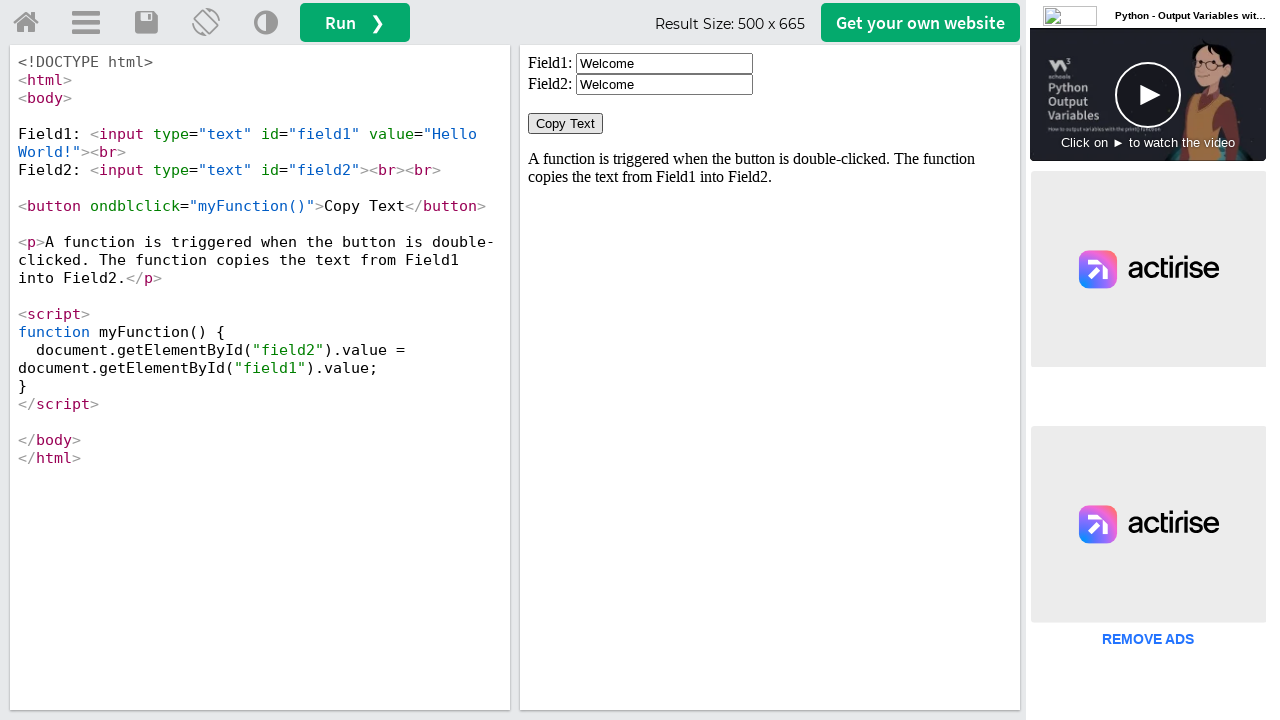